Waits for price to reach $100, books an item, then solves a mathematical captcha problem and submits the answer

Starting URL: http://suninjuly.github.io/explicit_wait2.html

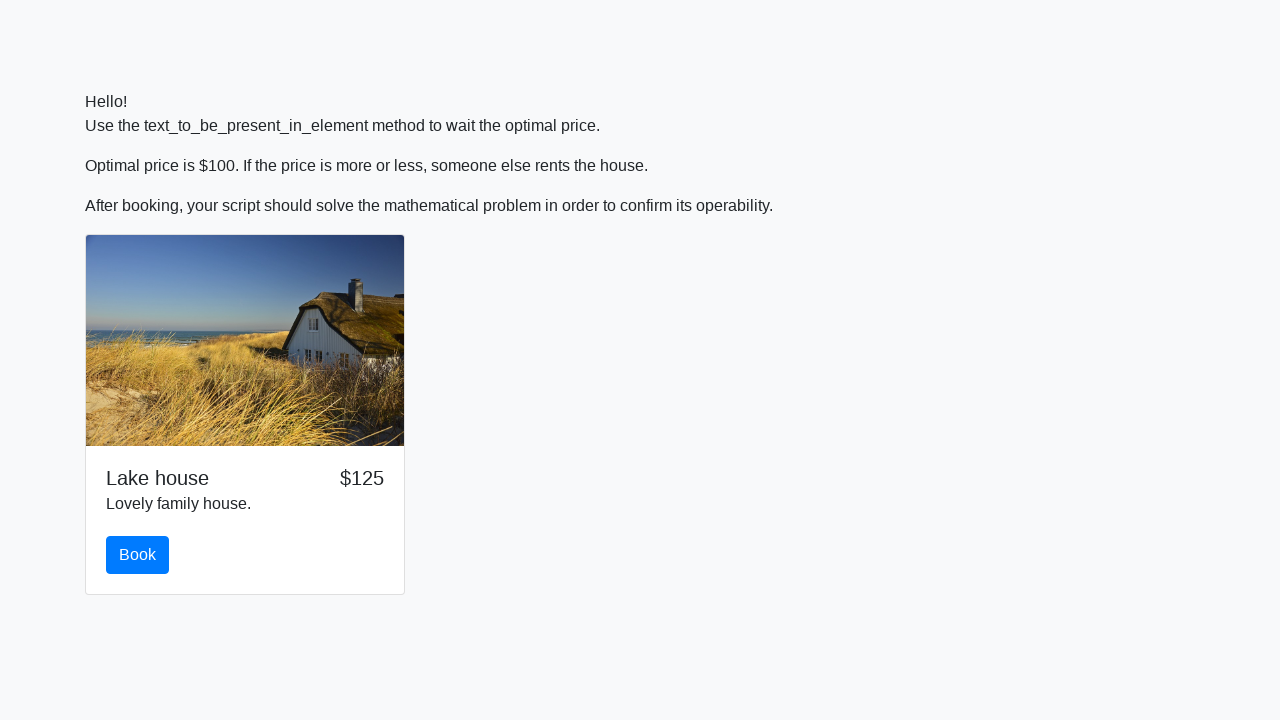

Waited for price to reach $100
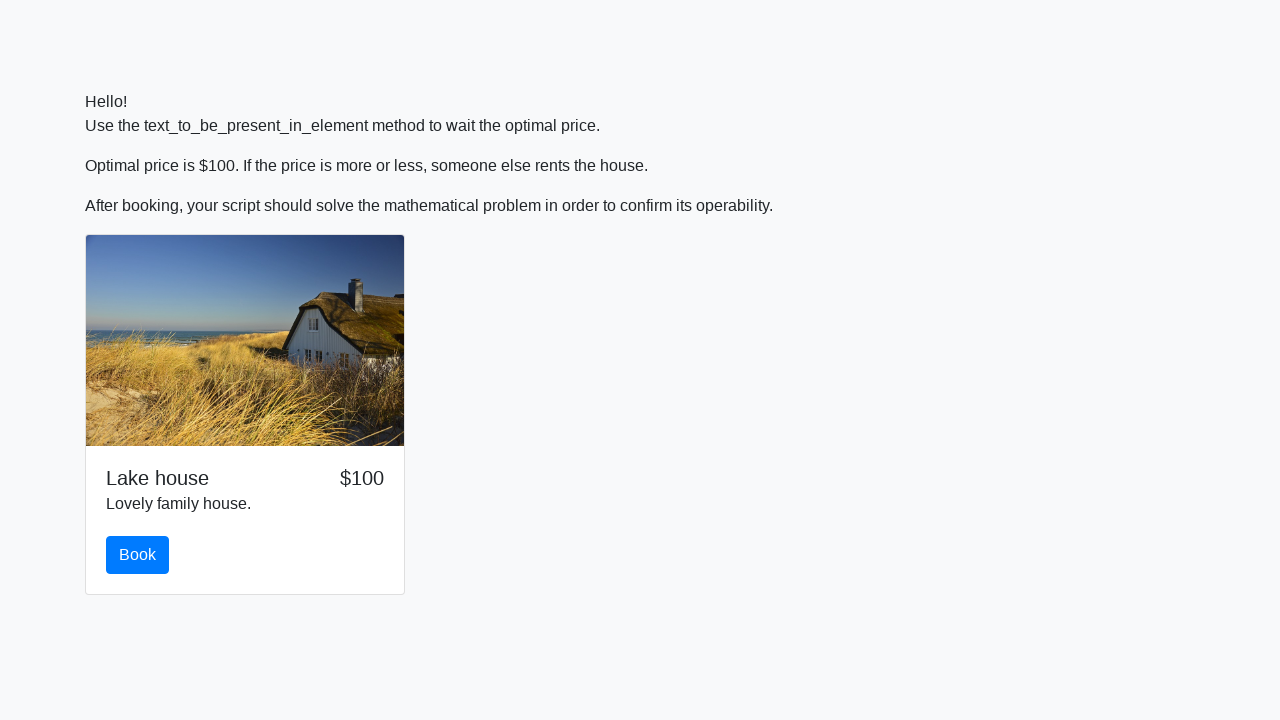

Clicked the book button at (138, 555) on #book
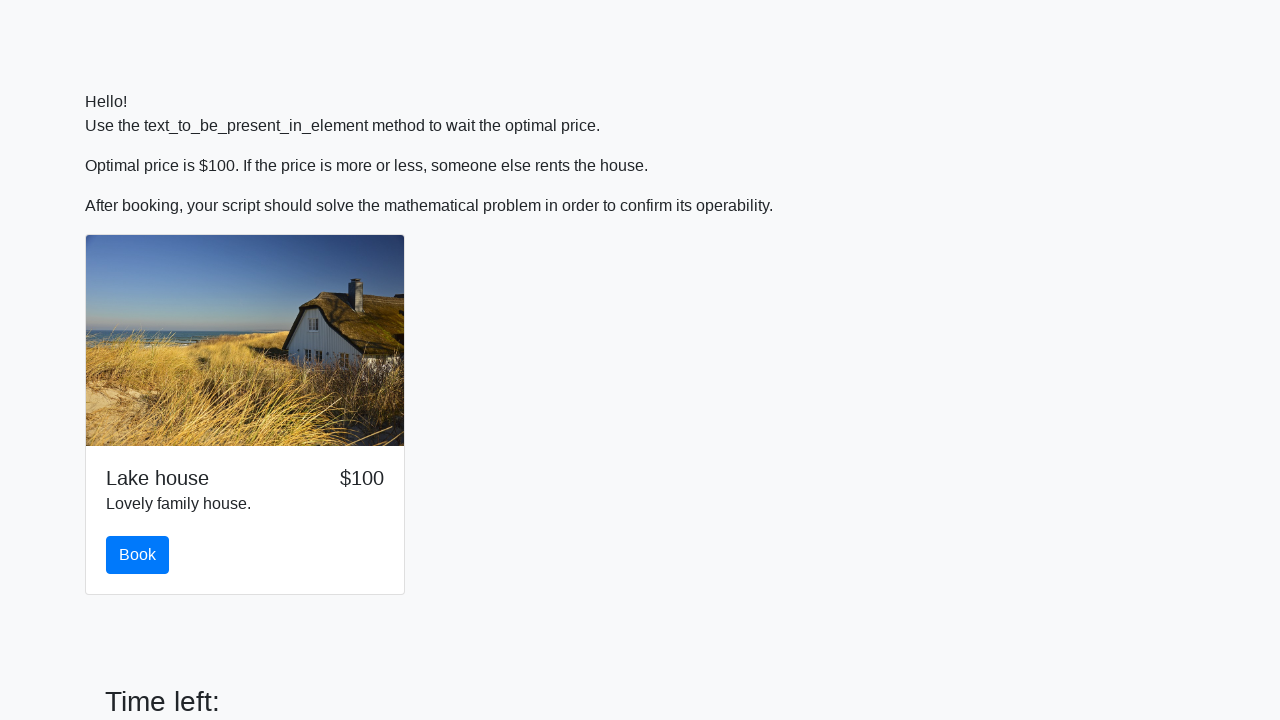

Retrieved input value for calculation: 472
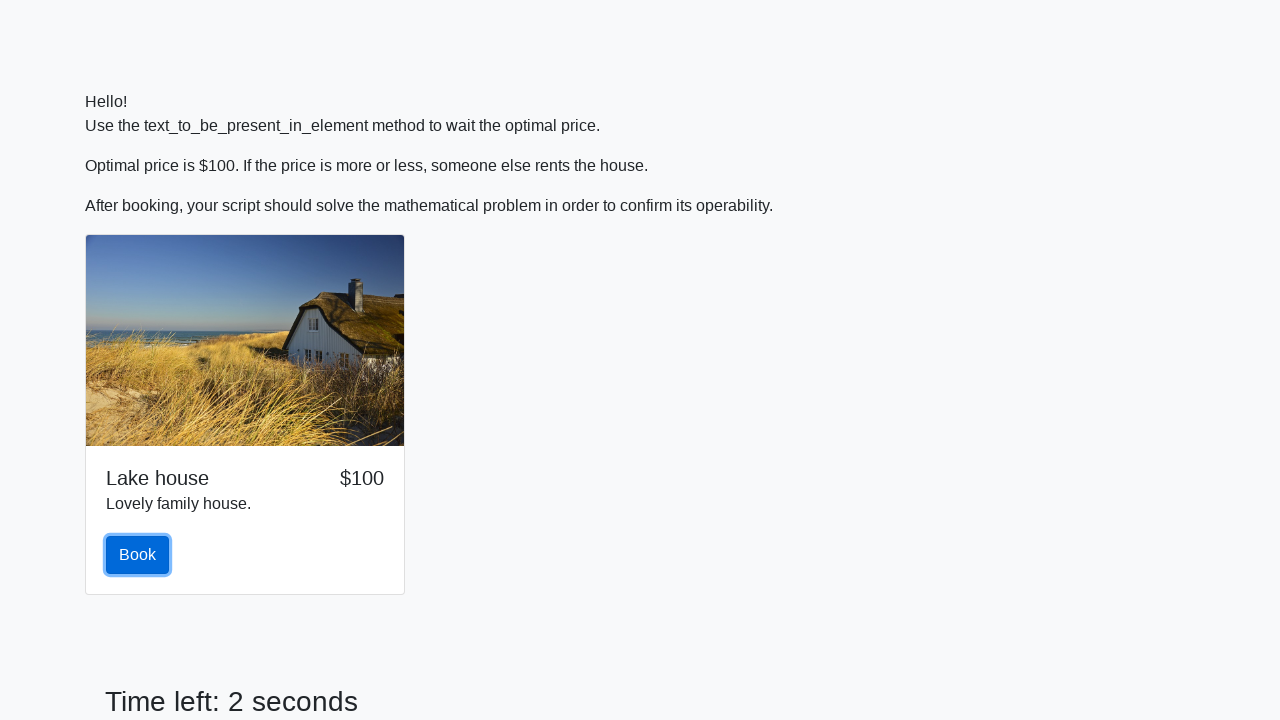

Calculated mathematical answer using formula: 2.1134367526618503
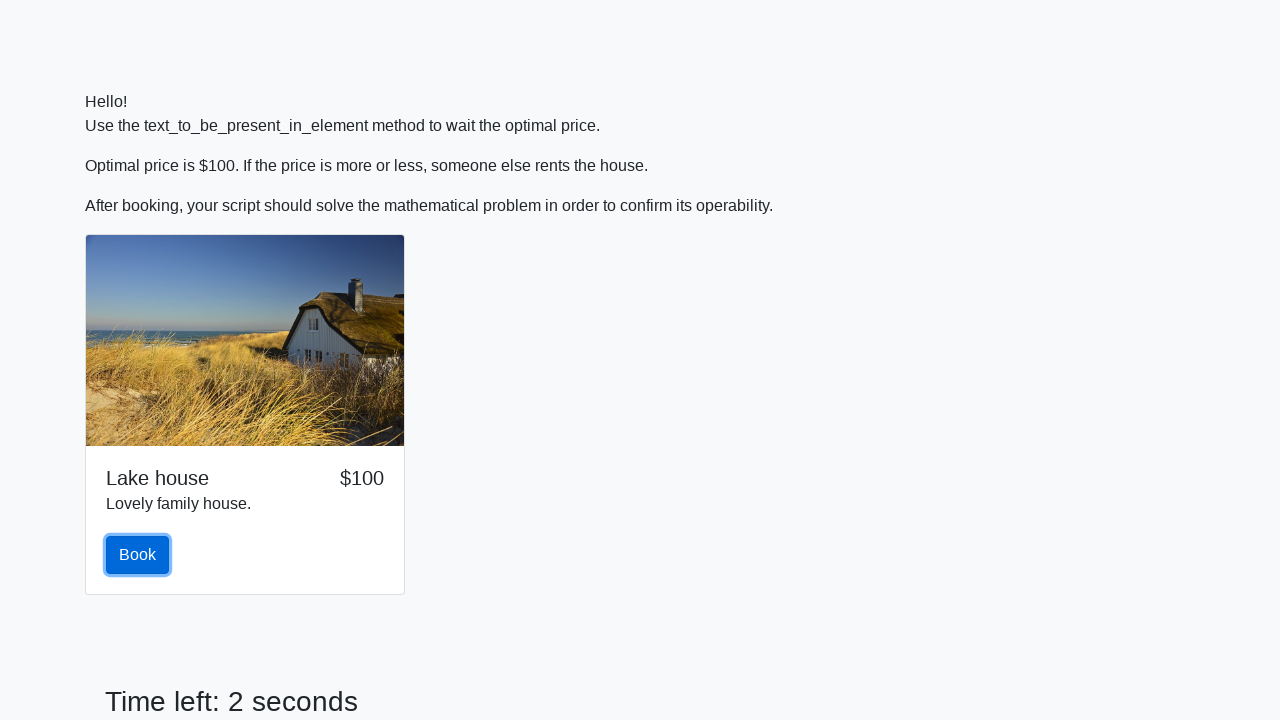

Filled in the calculated answer in the answer field on #answer
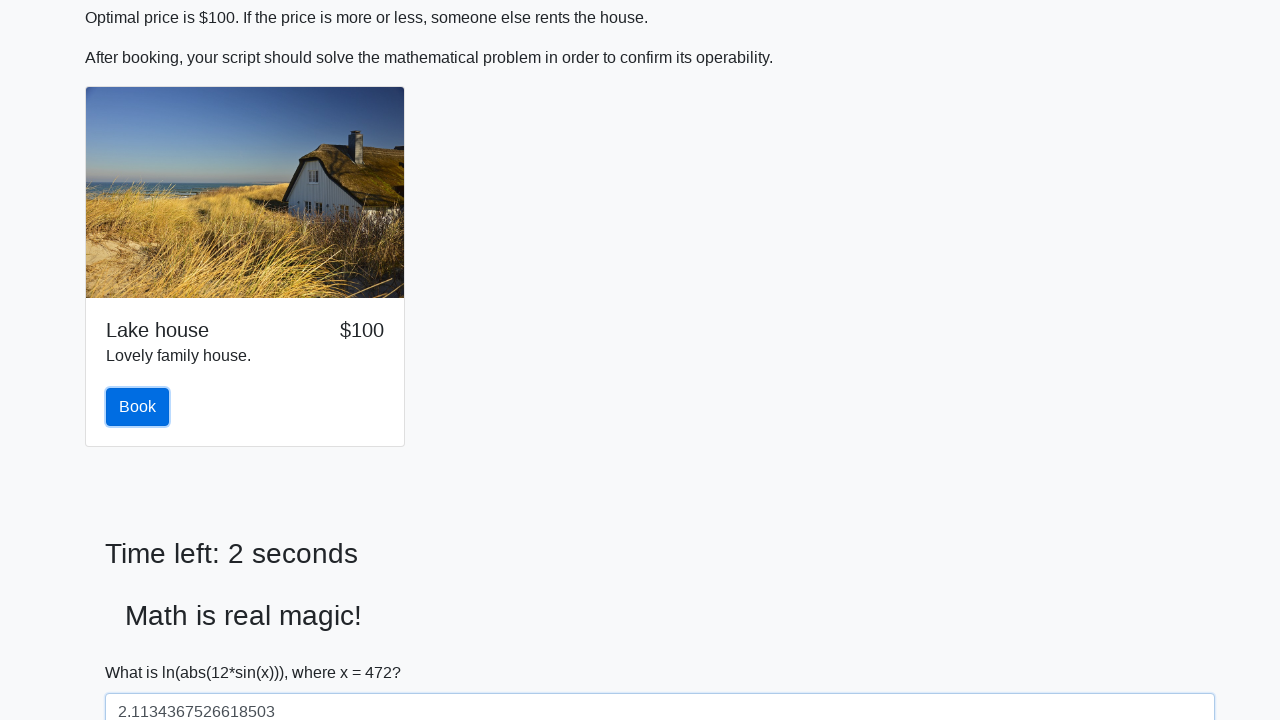

Submitted the solution at (143, 651) on #solve
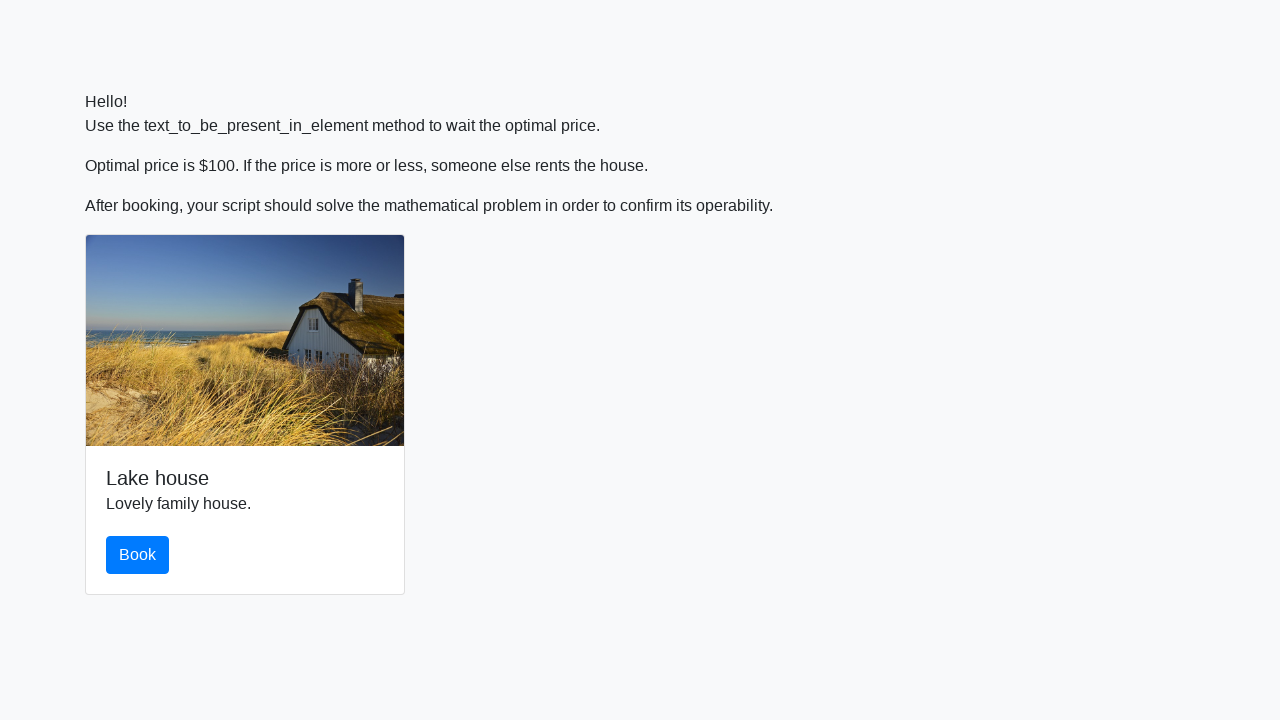

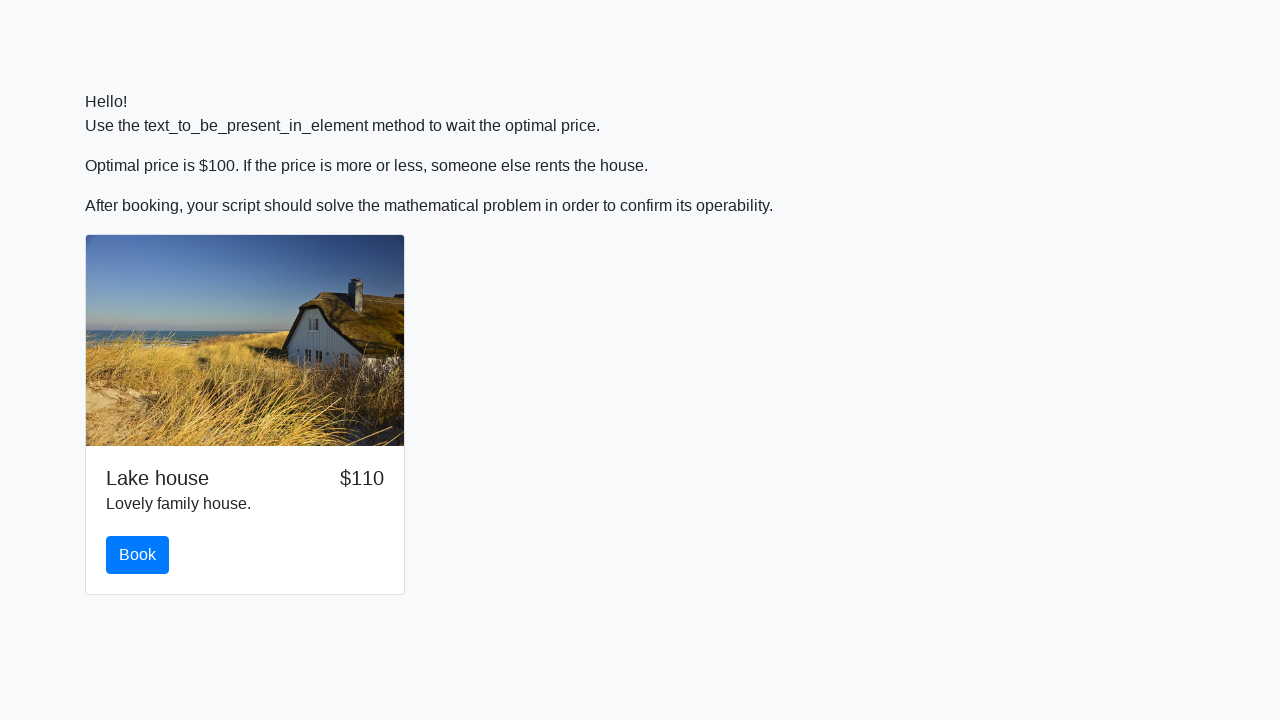